Tests that other controls are hidden when editing a todo item

Starting URL: https://demo.playwright.dev/todomvc

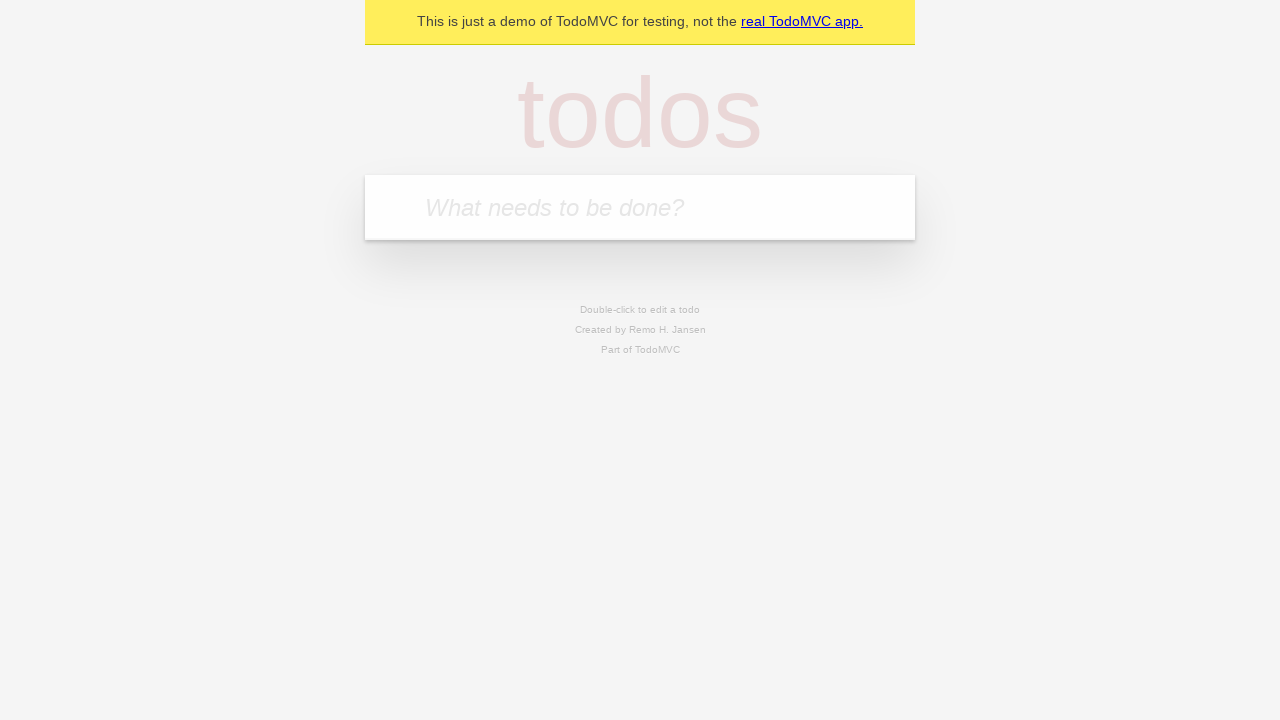

Filled input field with 'buy some cheese' on internal:attr=[placeholder="What needs to be done?"i]
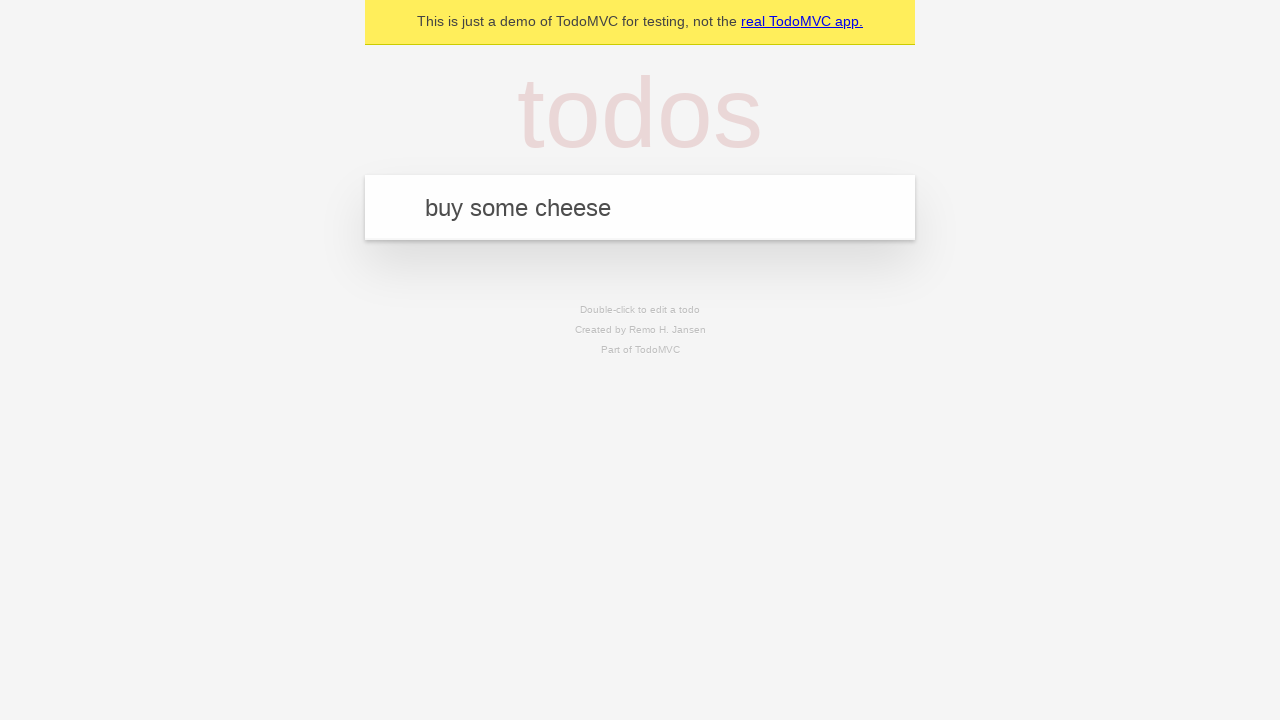

Pressed Enter to create first todo item on internal:attr=[placeholder="What needs to be done?"i]
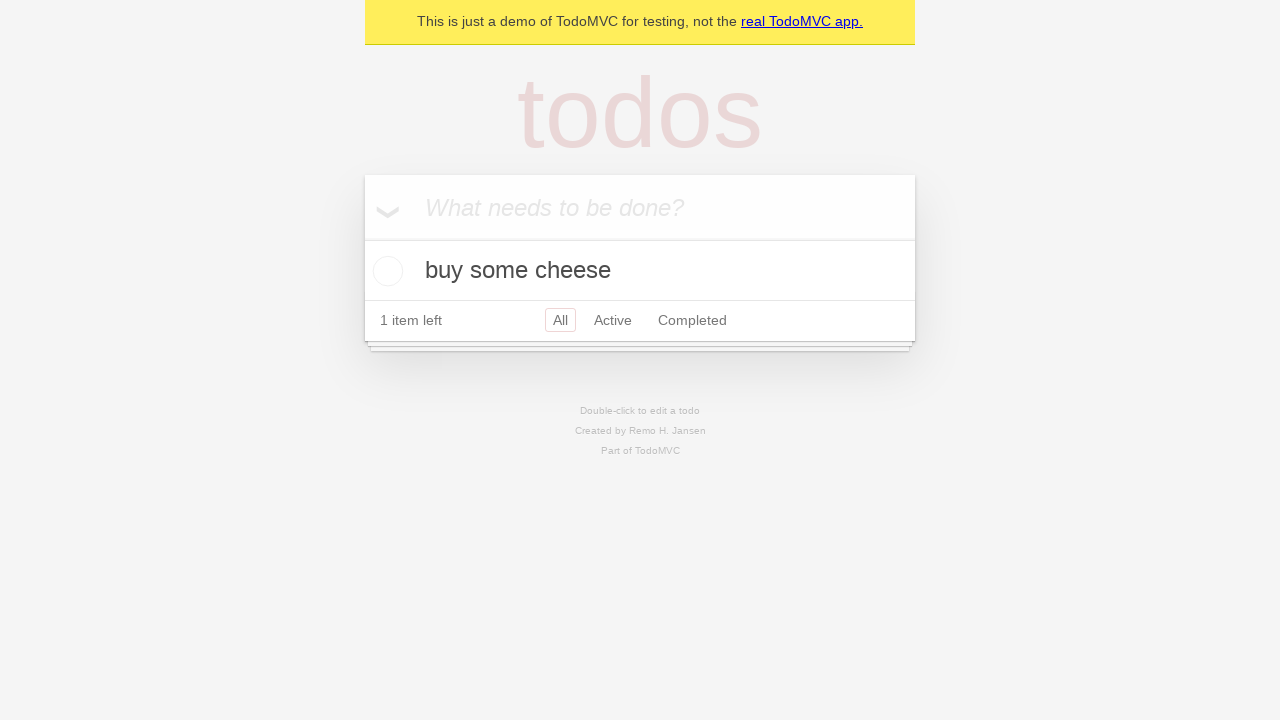

Filled input field with 'feed the cat' on internal:attr=[placeholder="What needs to be done?"i]
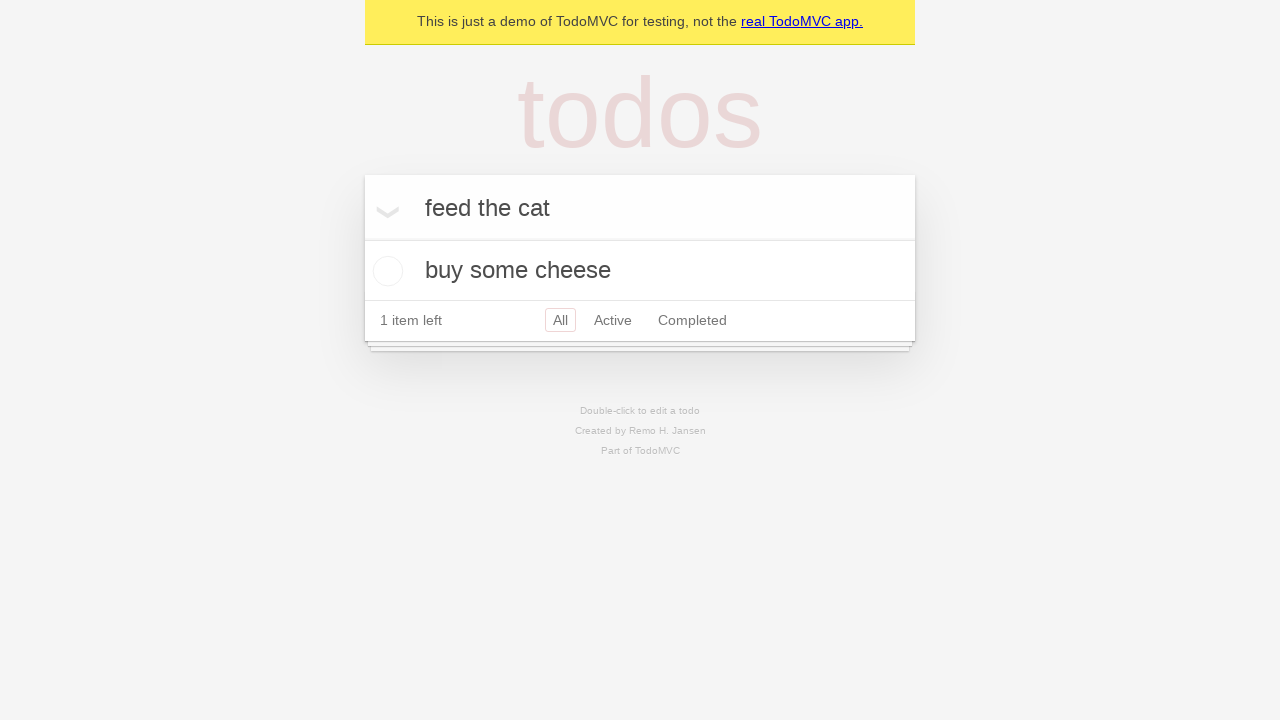

Pressed Enter to create second todo item on internal:attr=[placeholder="What needs to be done?"i]
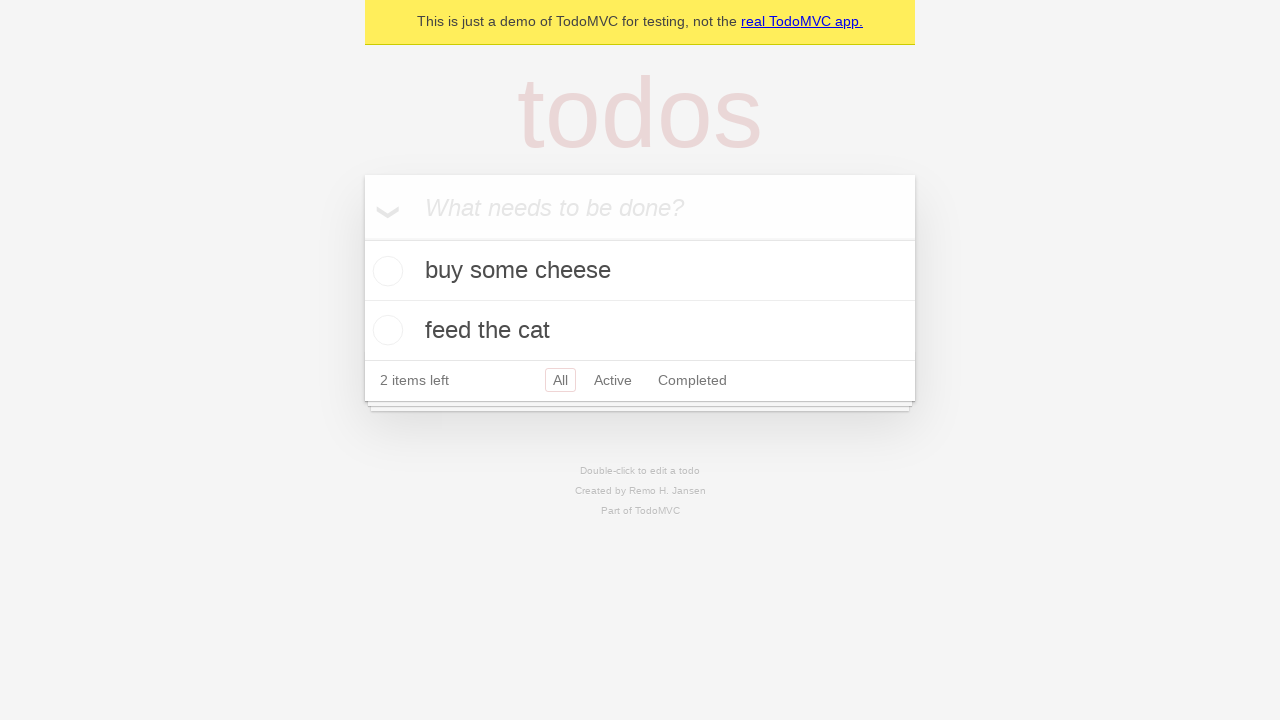

Filled input field with 'book a doctors appointment' on internal:attr=[placeholder="What needs to be done?"i]
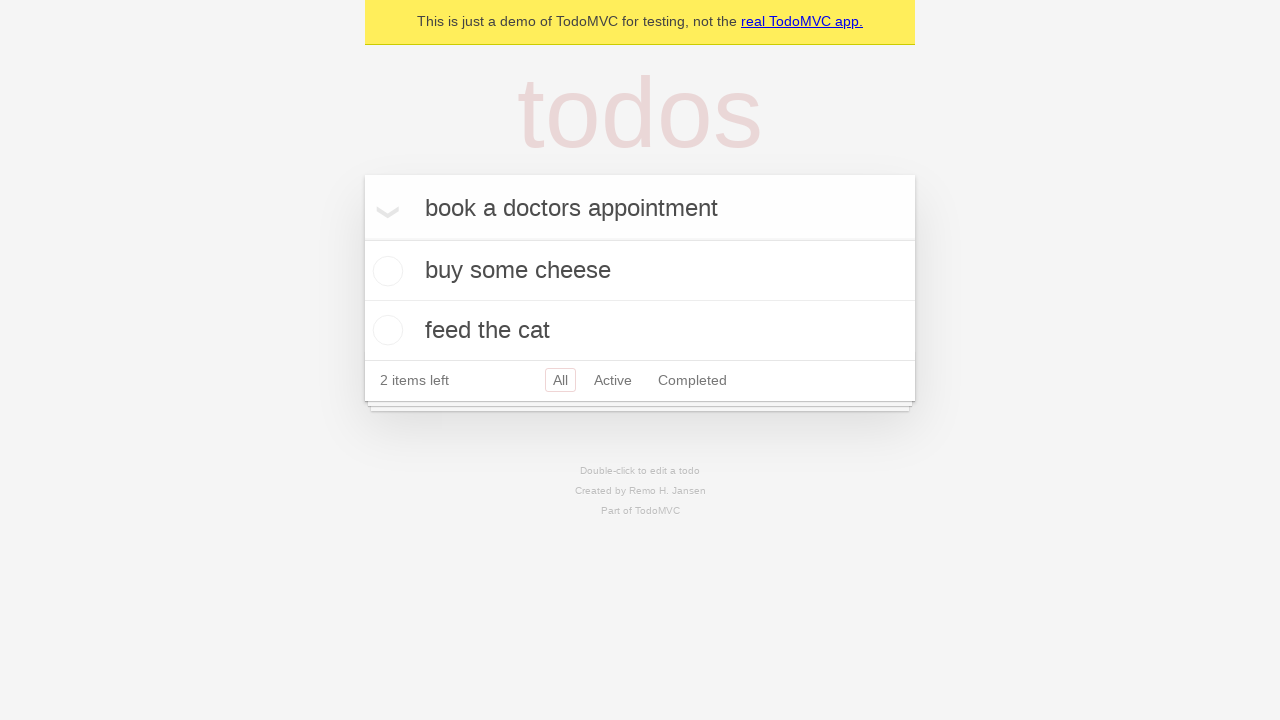

Pressed Enter to create third todo item on internal:attr=[placeholder="What needs to be done?"i]
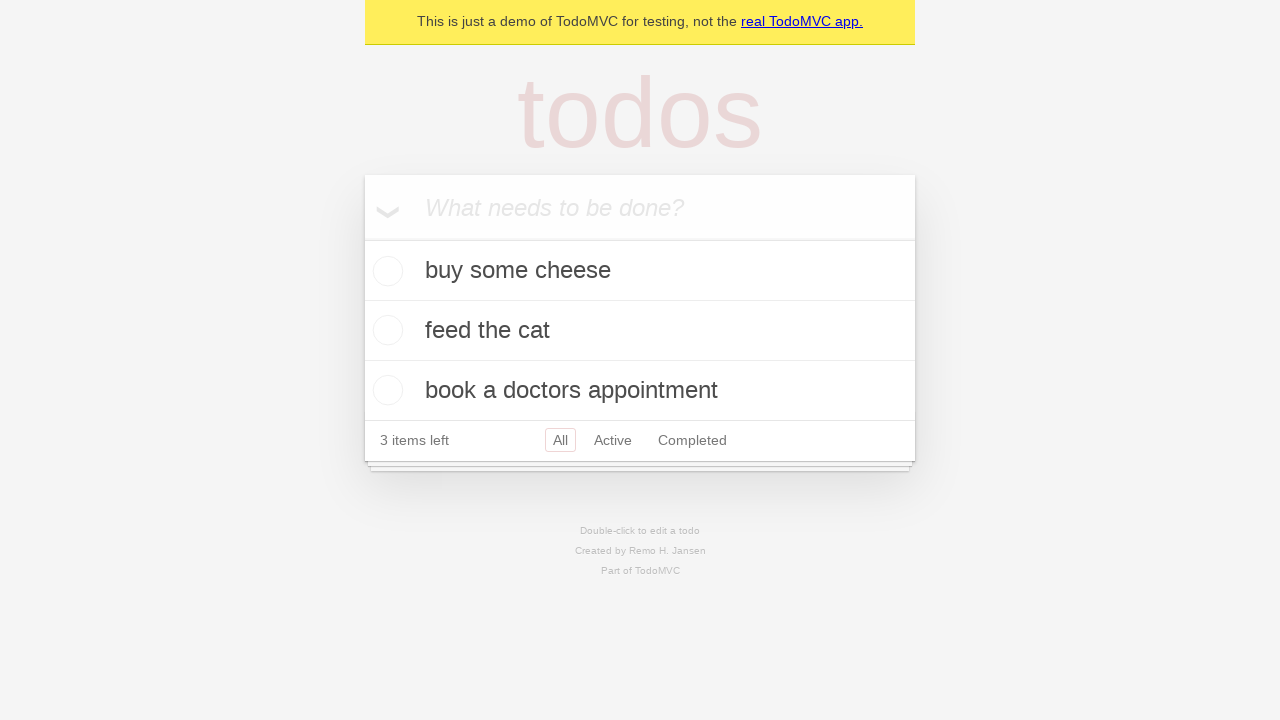

Double-clicked second todo item to enter edit mode at (640, 331) on internal:testid=[data-testid="todo-item"s] >> nth=1
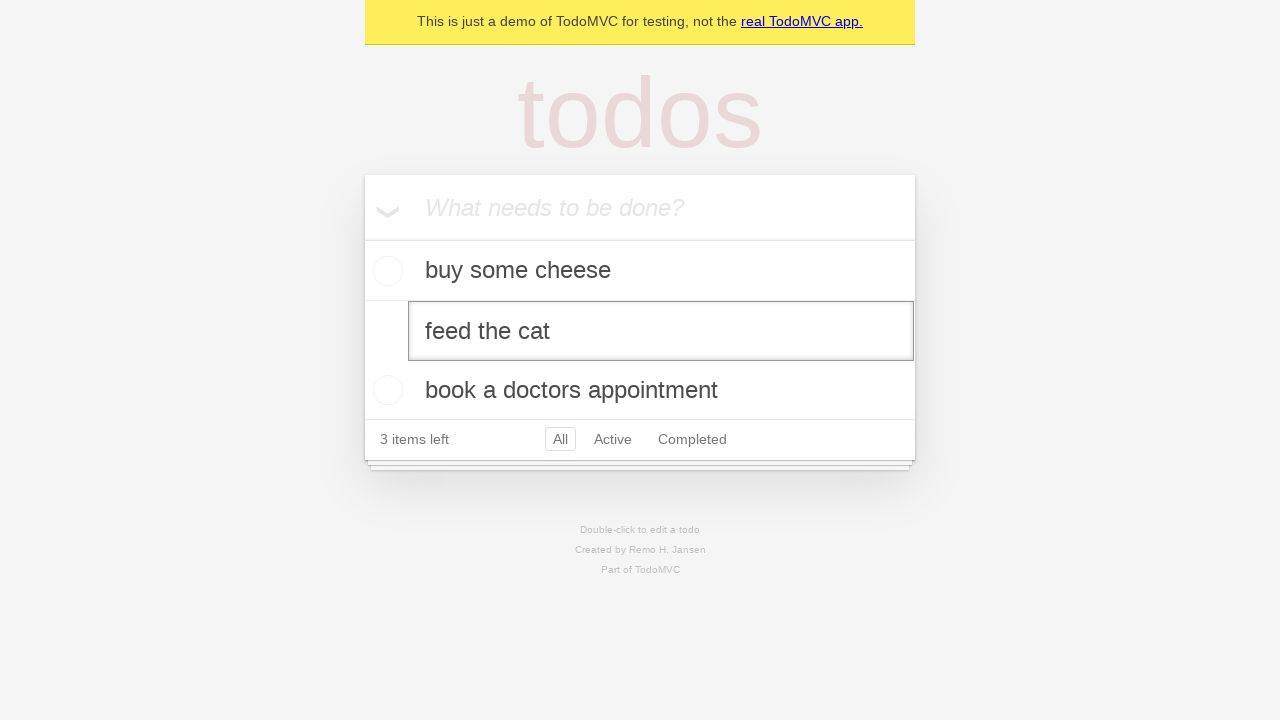

Edit textbox appeared in second todo item
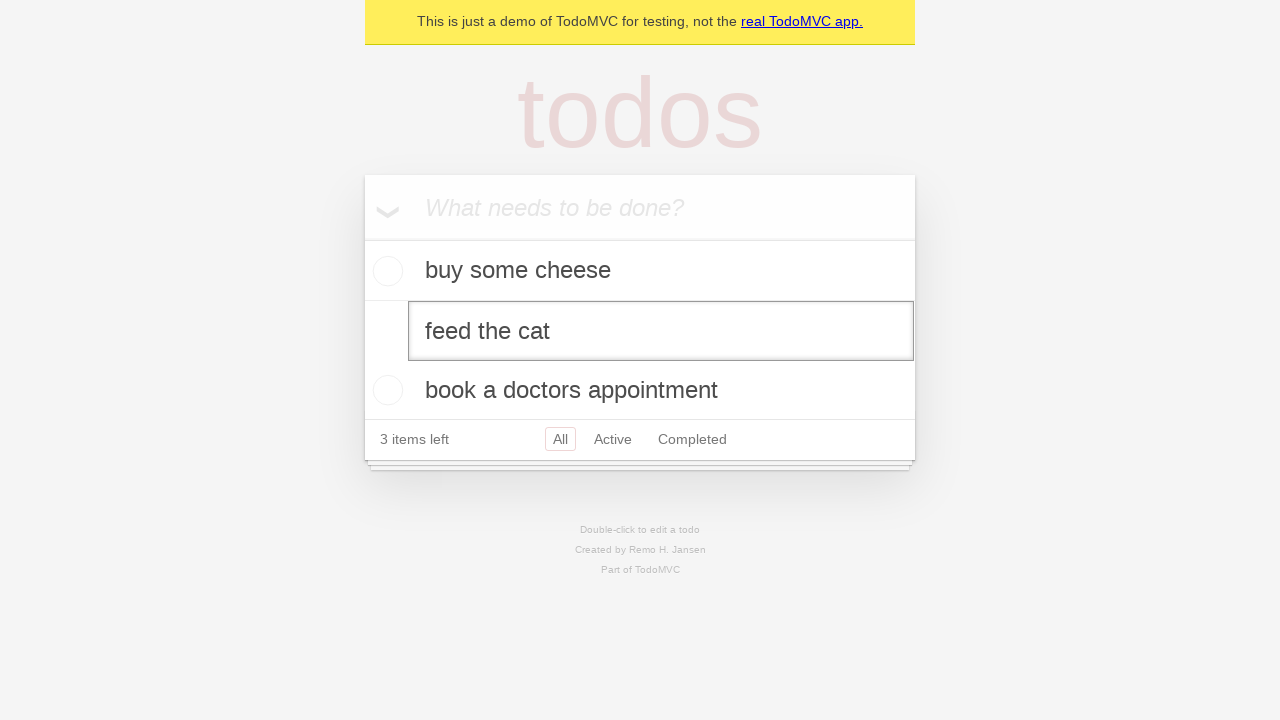

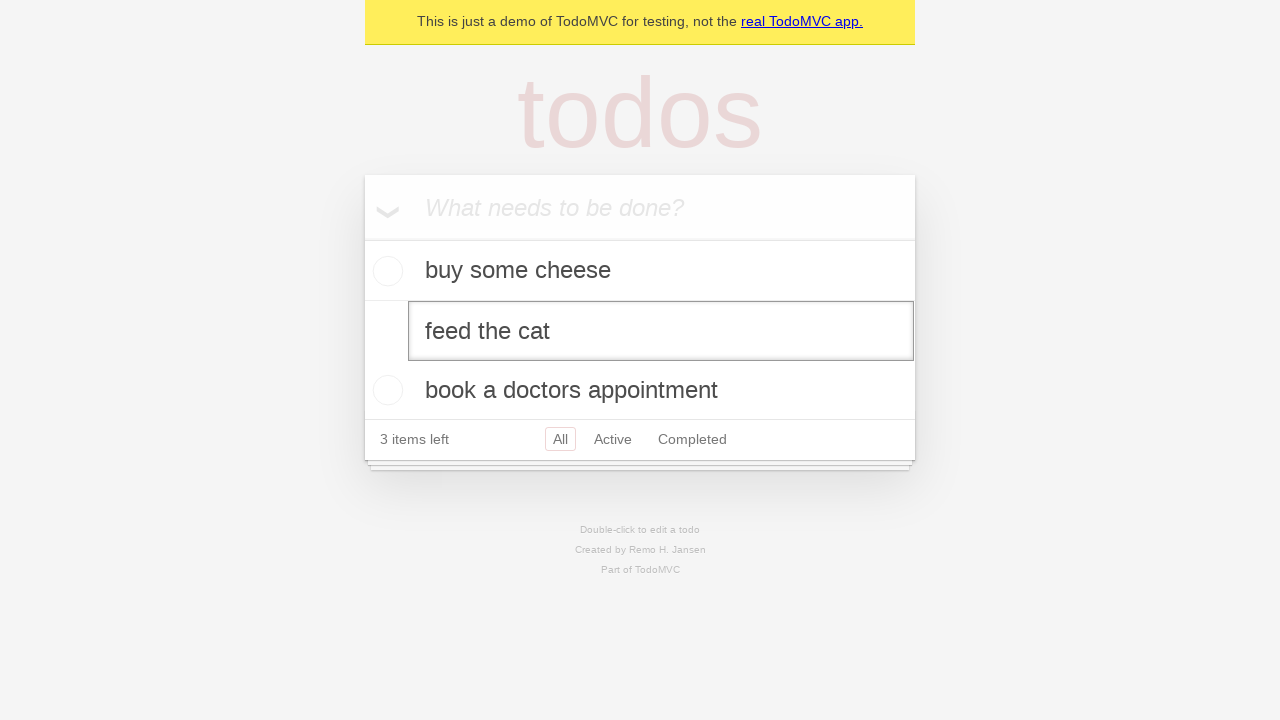